Tests opening a new browser window by clicking a link, switching to the new window to verify its content, then closing it and switching back to the original window to verify its content

Starting URL: https://the-internet.herokuapp.com/windows

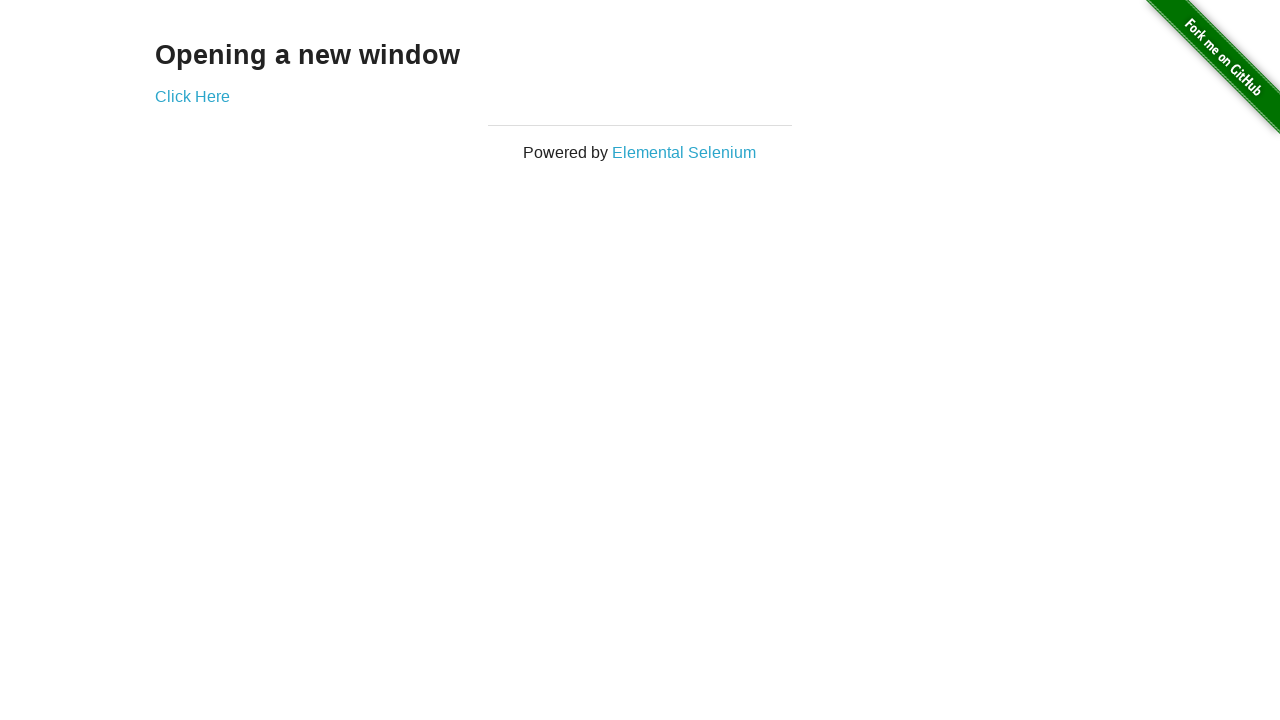

Clicked 'Click Here' link to open new window at (192, 96) on text=Click Here
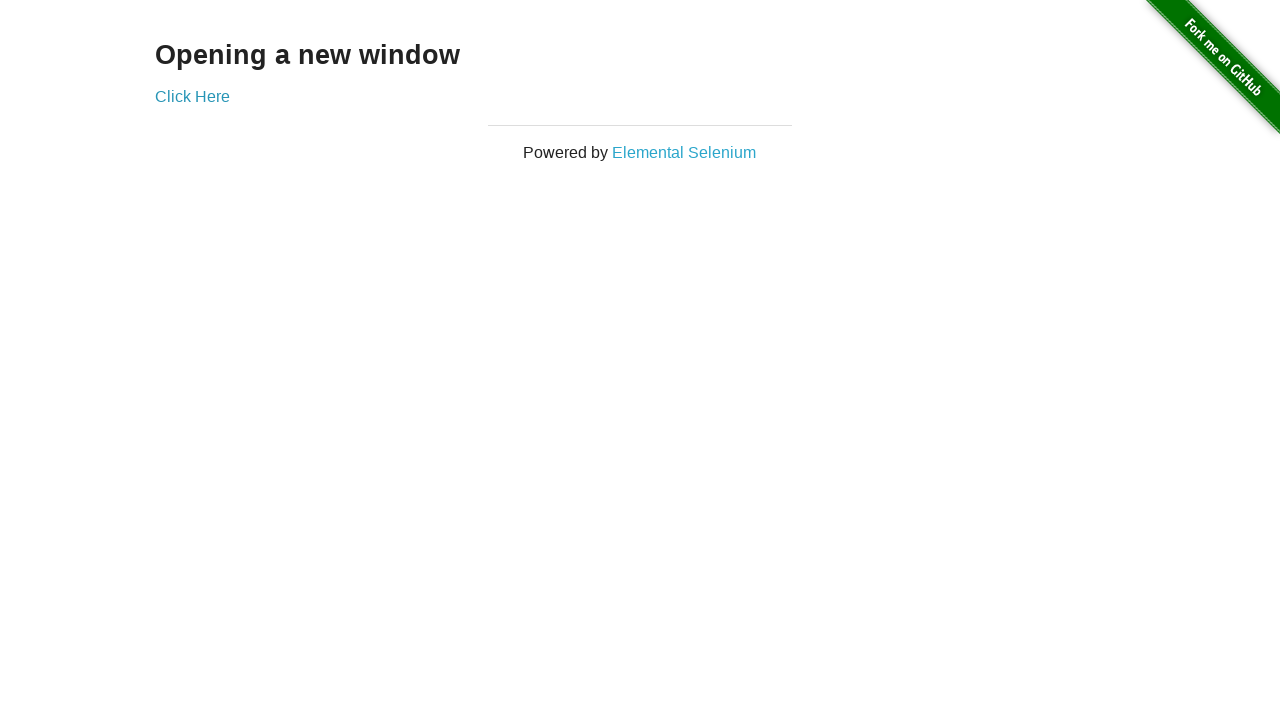

New window opened after clicking link at (192, 96) on text=Click Here
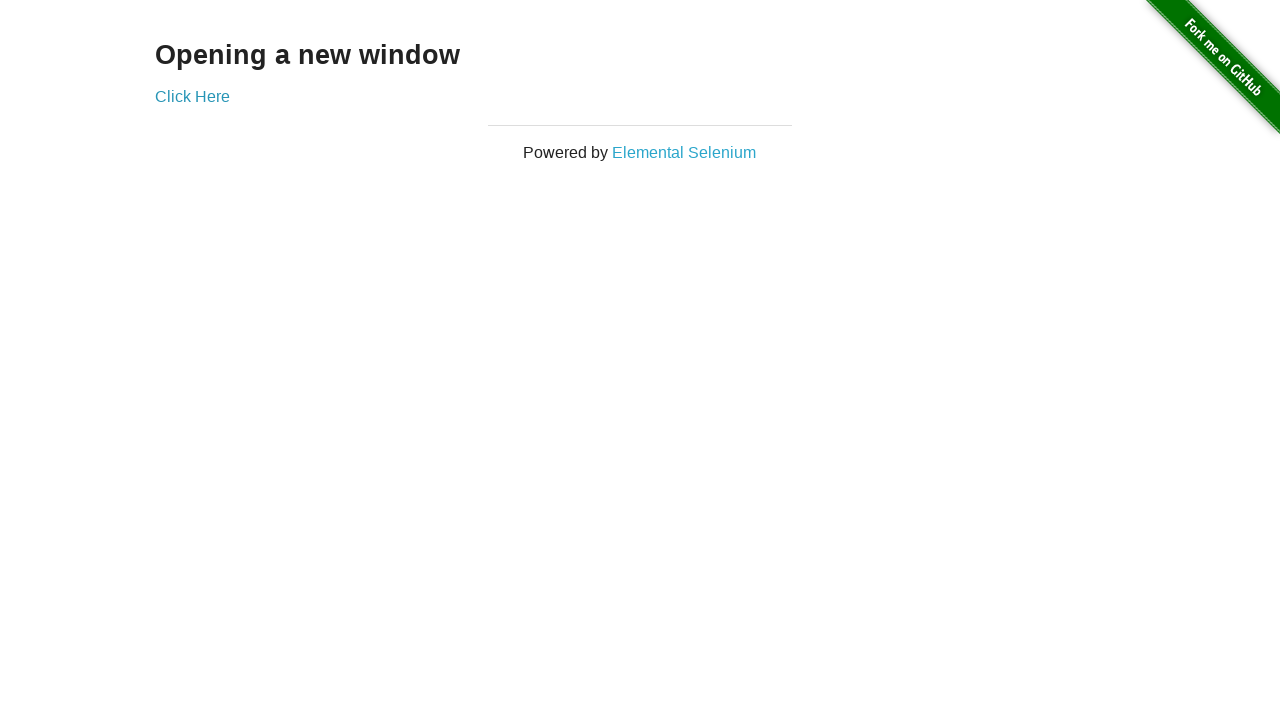

Captured reference to new page object
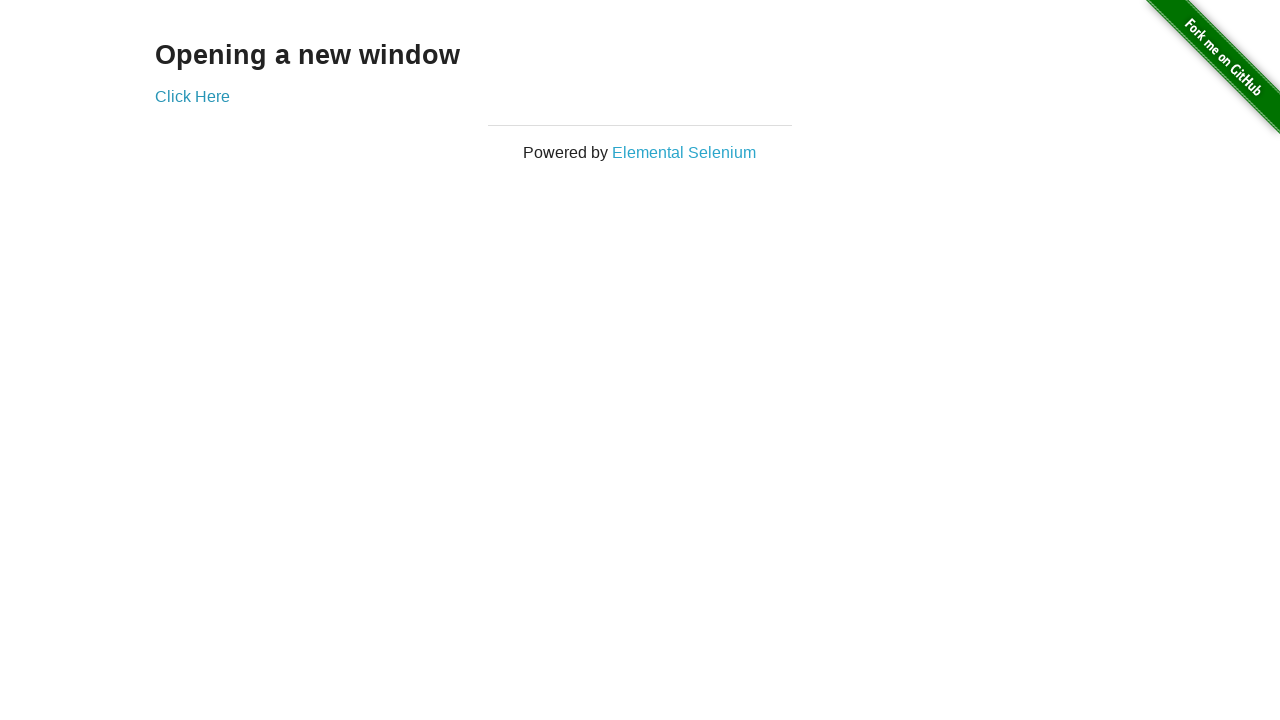

New page loaded successfully
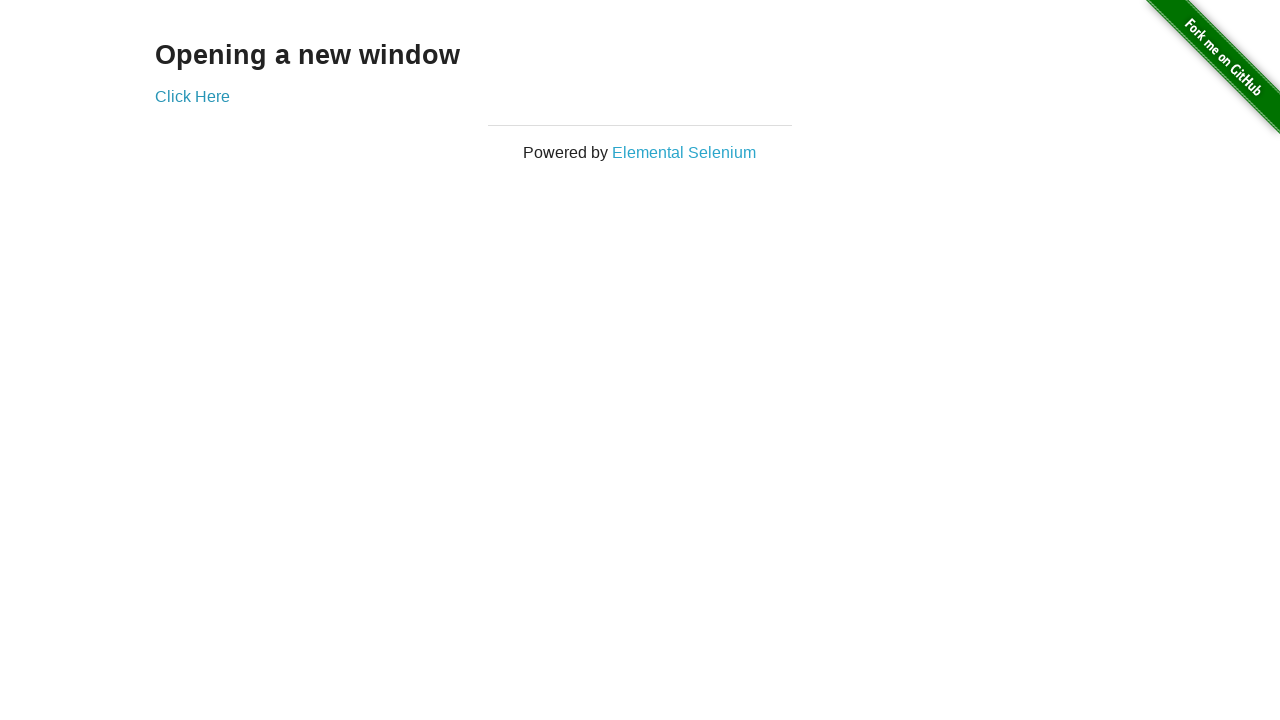

Retrieved heading from new page: 'New Window'
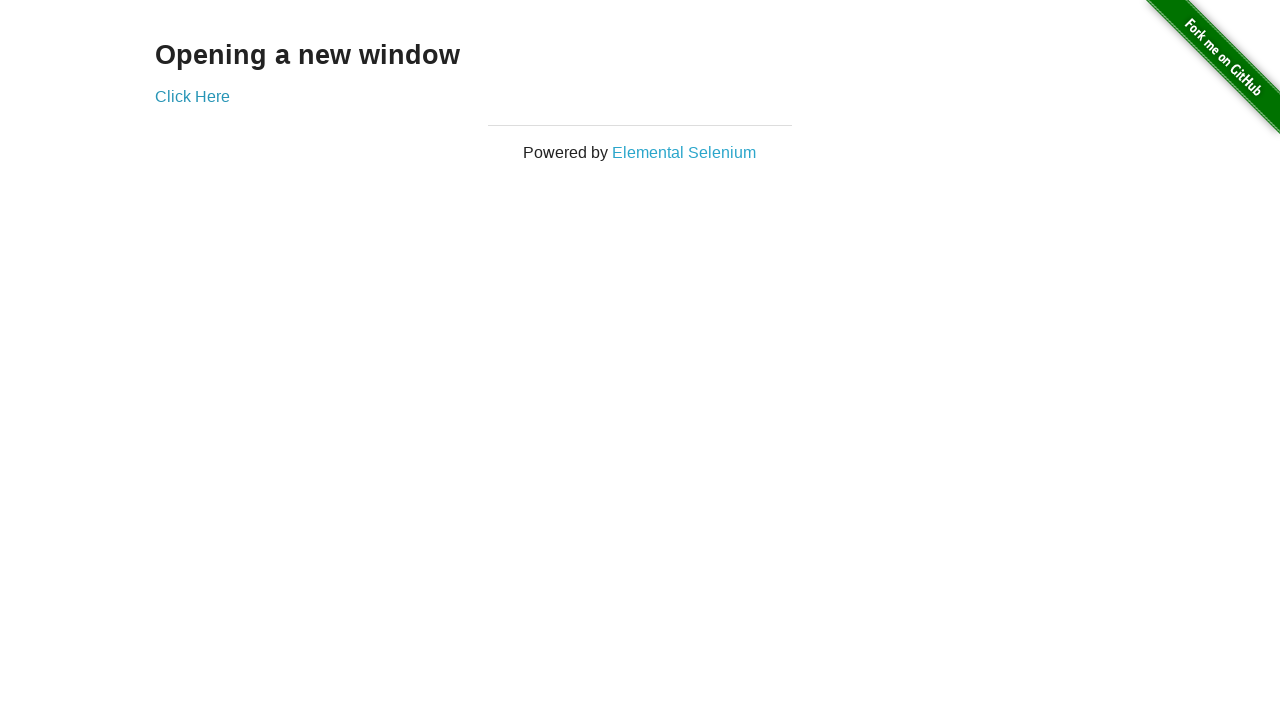

Closed the new window
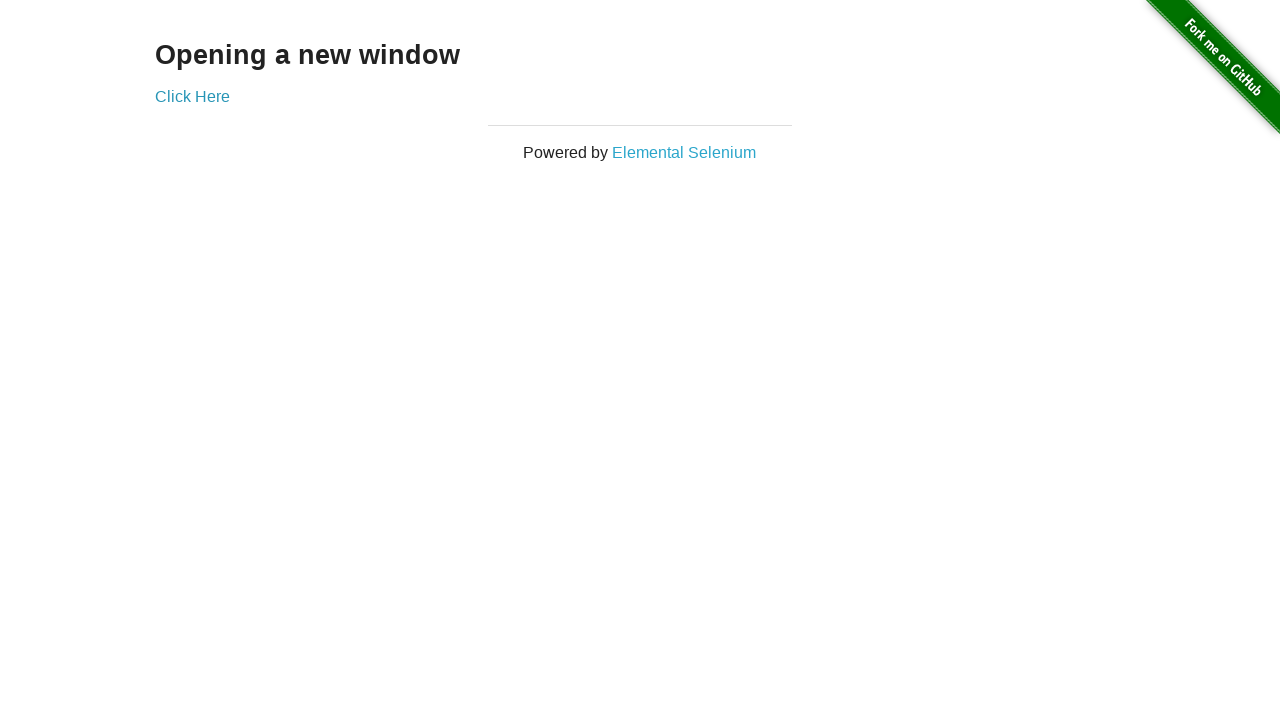

Verified original page heading is 'Opening a new window'
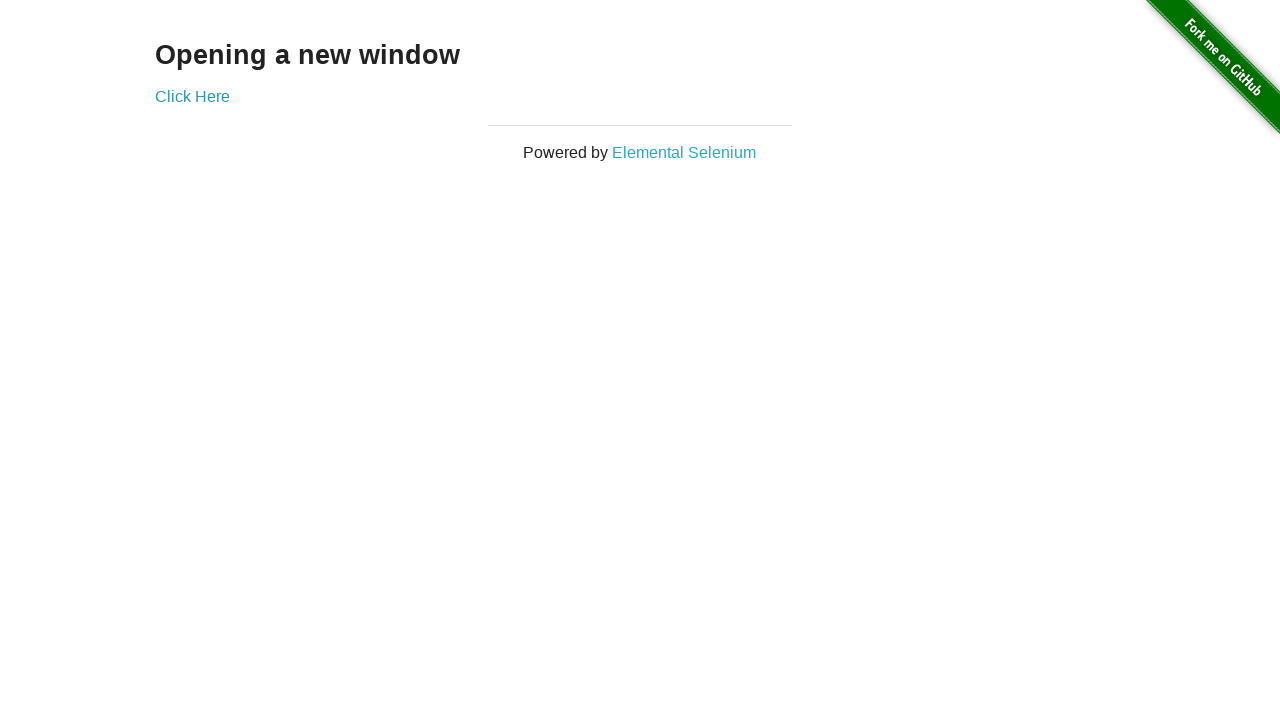

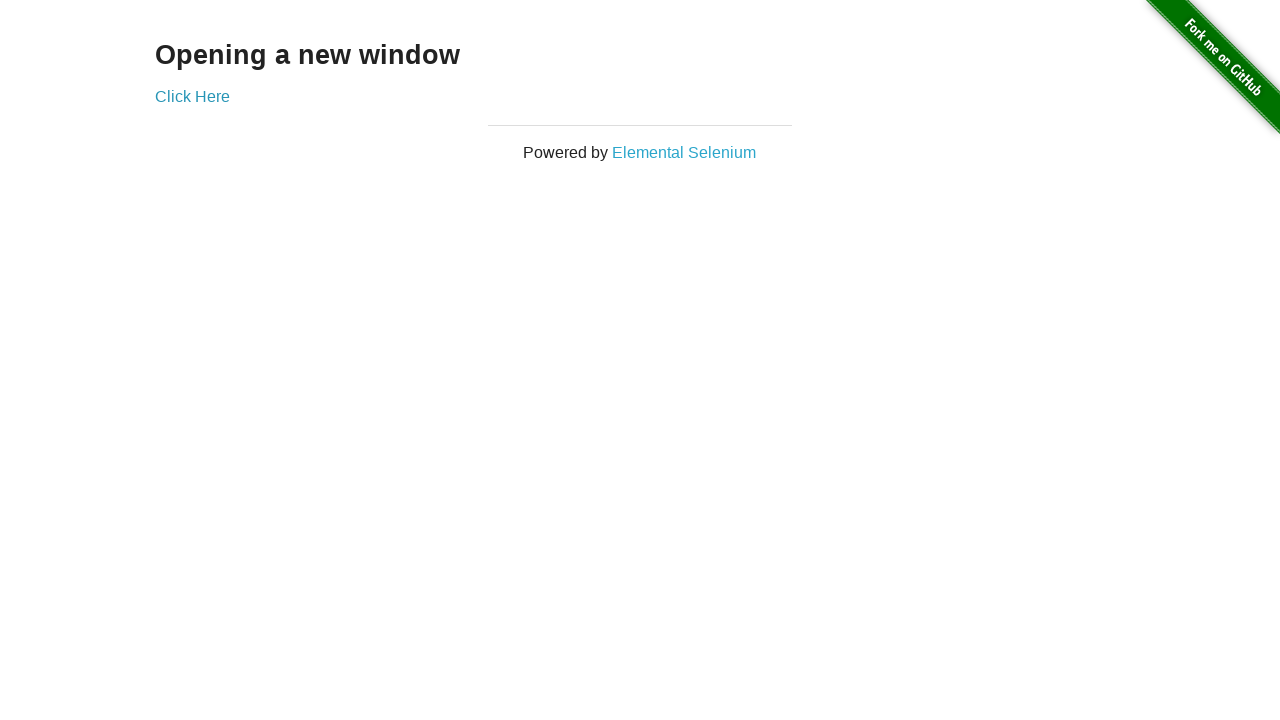